Tests handling of a delayed alert that appears after 5 seconds

Starting URL: https://demoqa.com/alerts

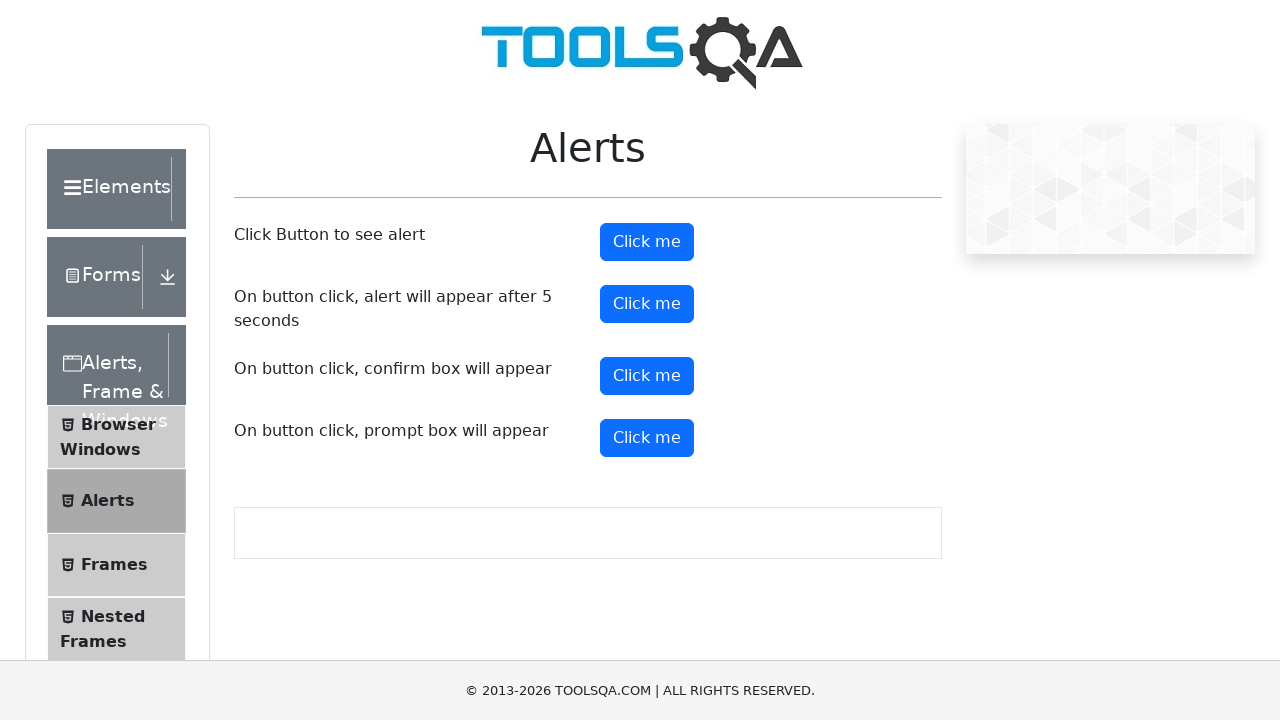

Set up dialog handler to automatically accept alerts
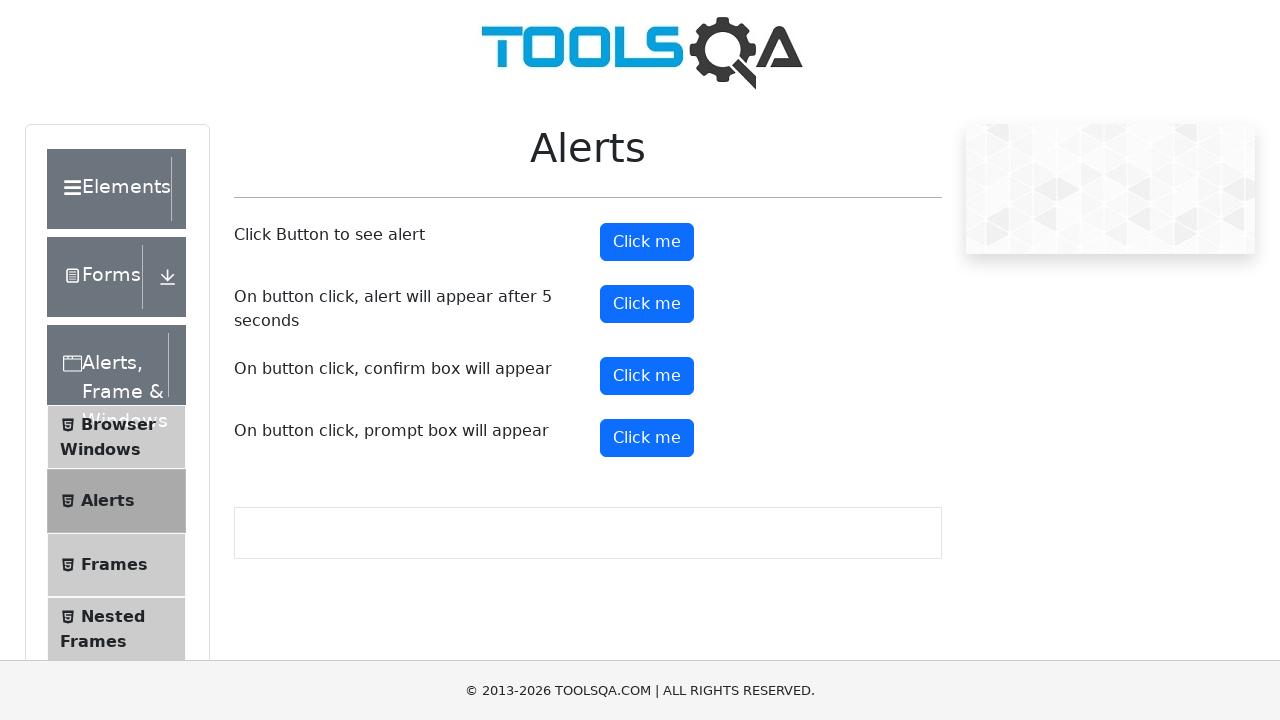

Clicked button to trigger delayed alert at (647, 304) on #timerAlertButton
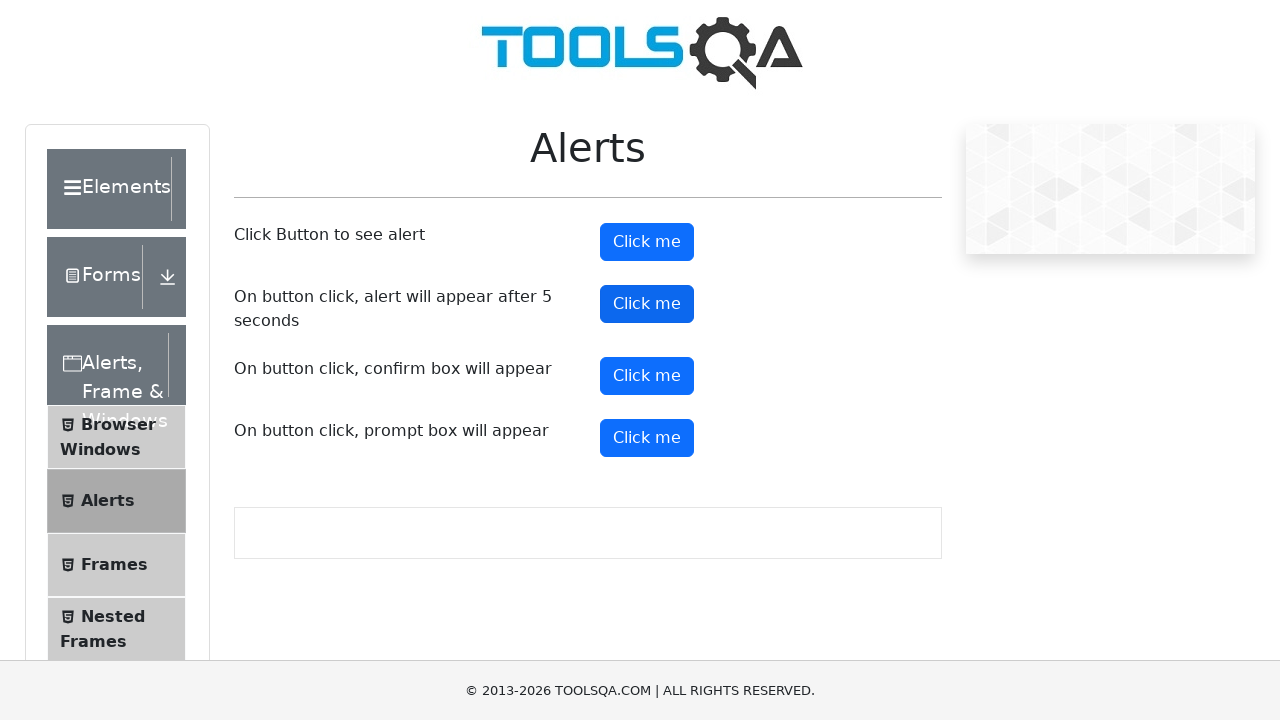

Waited 5.5 seconds for the delayed alert to appear and be handled
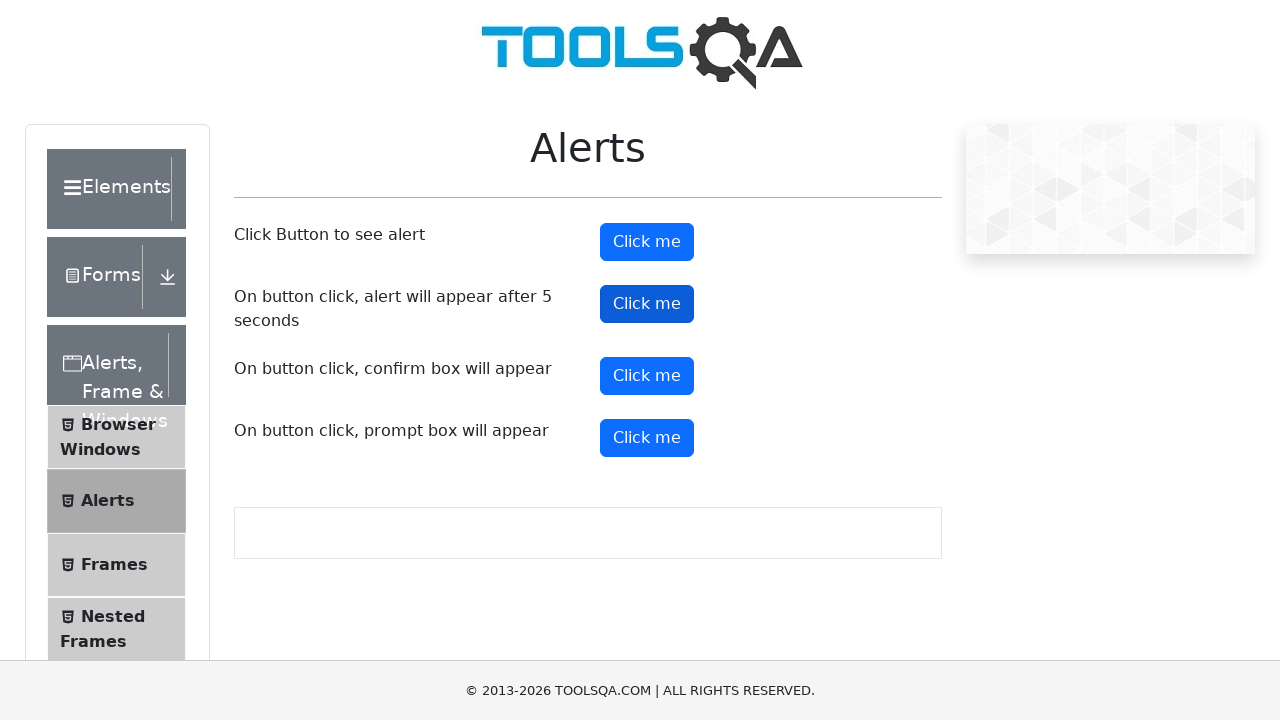

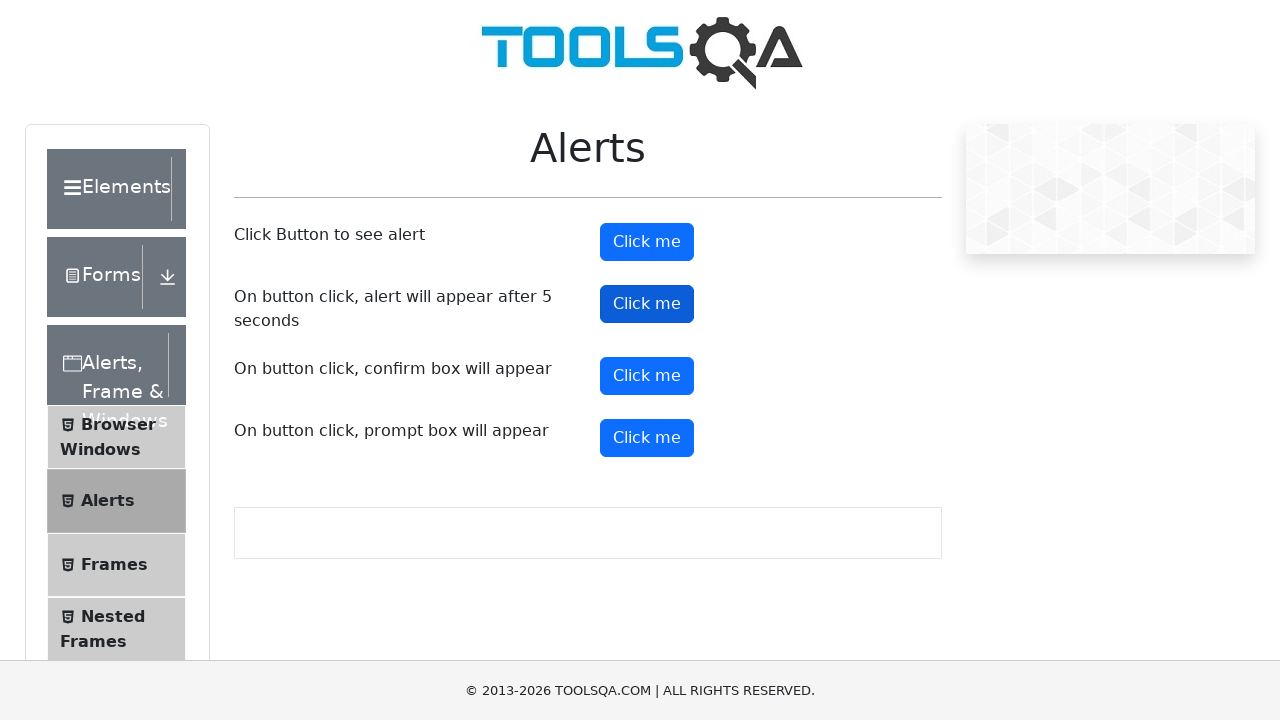